Tests login form with both username and password fields empty to verify error message

Starting URL: https://www.saucedemo.com/

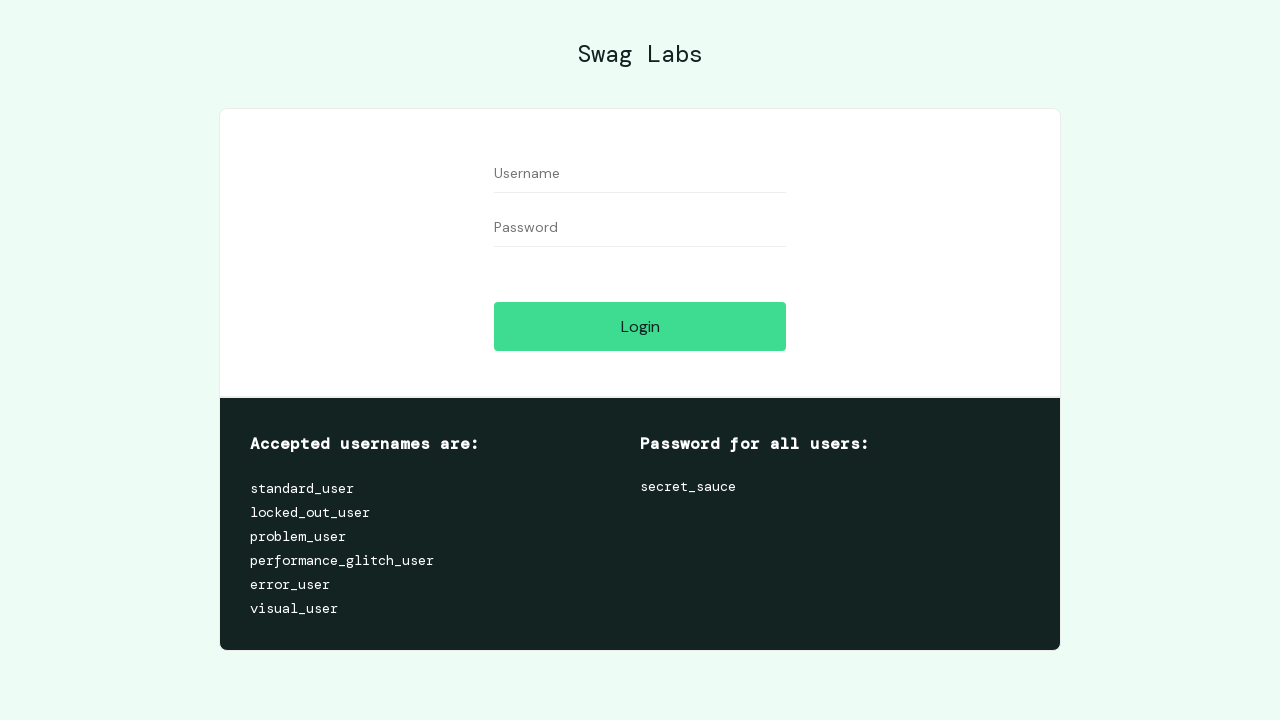

Left username field empty on input#user-name
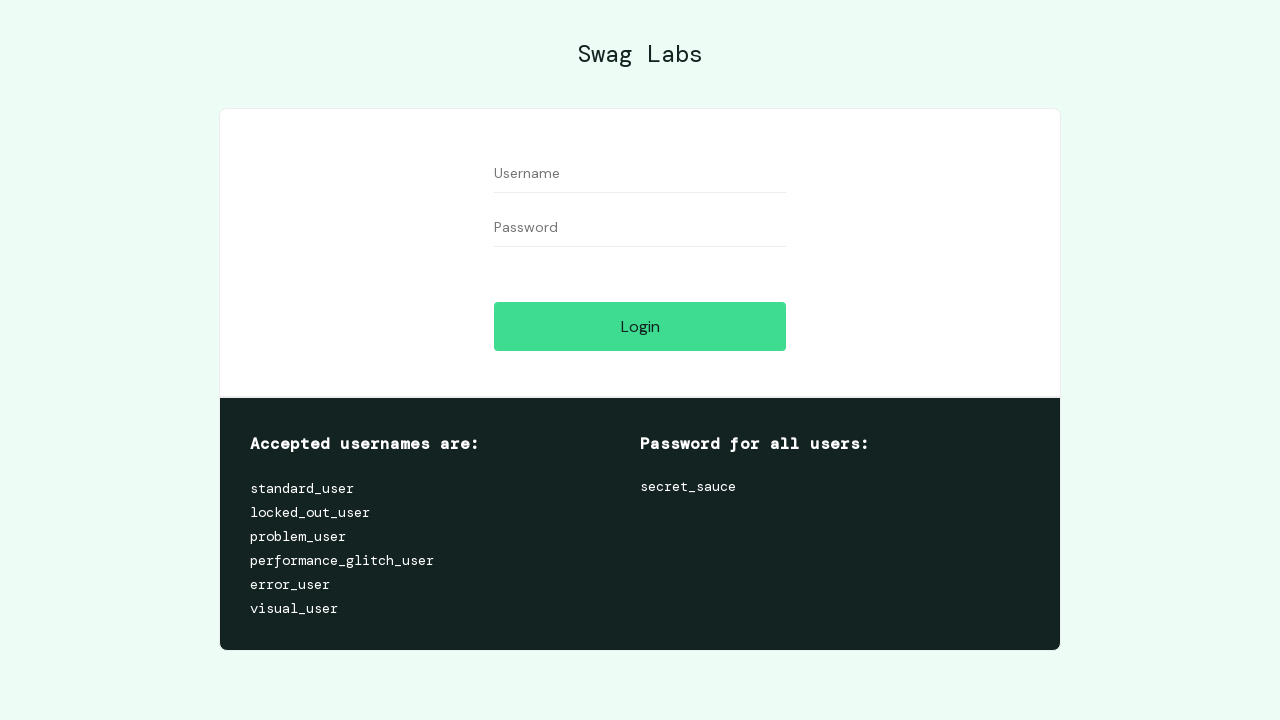

Left password field empty on input#password
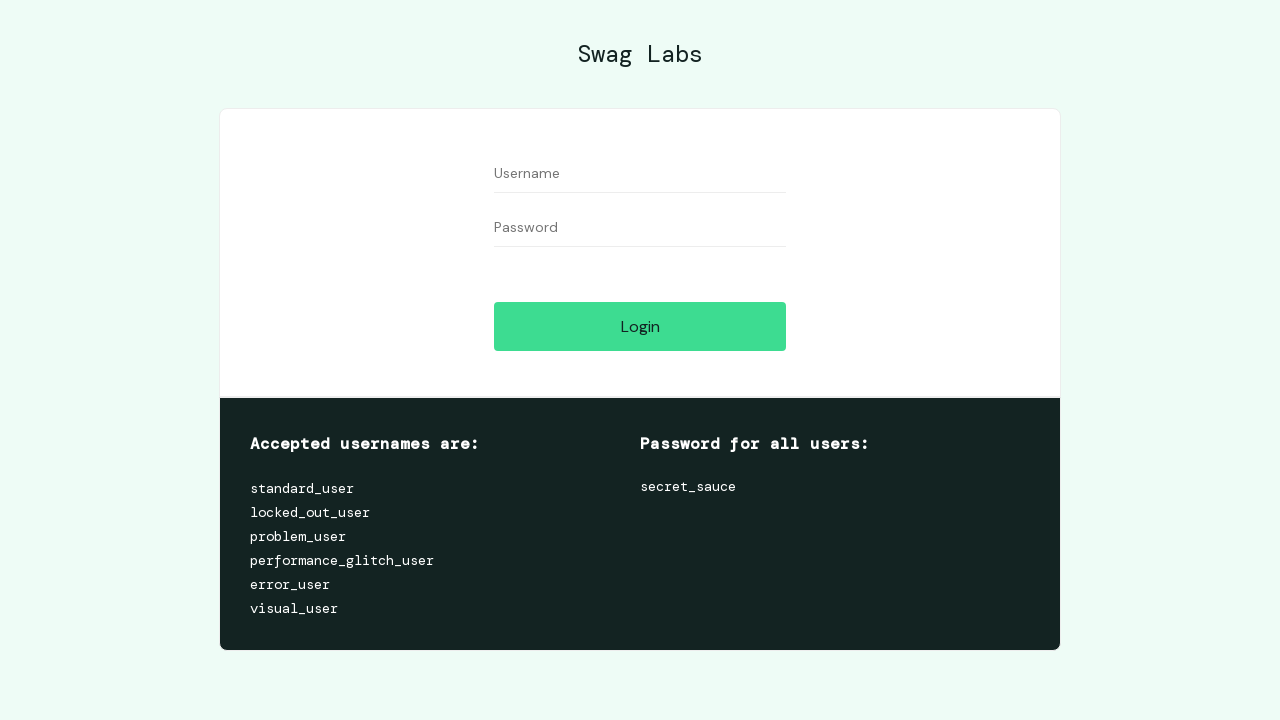

Clicked login button with both fields empty at (640, 326) on input#login-button
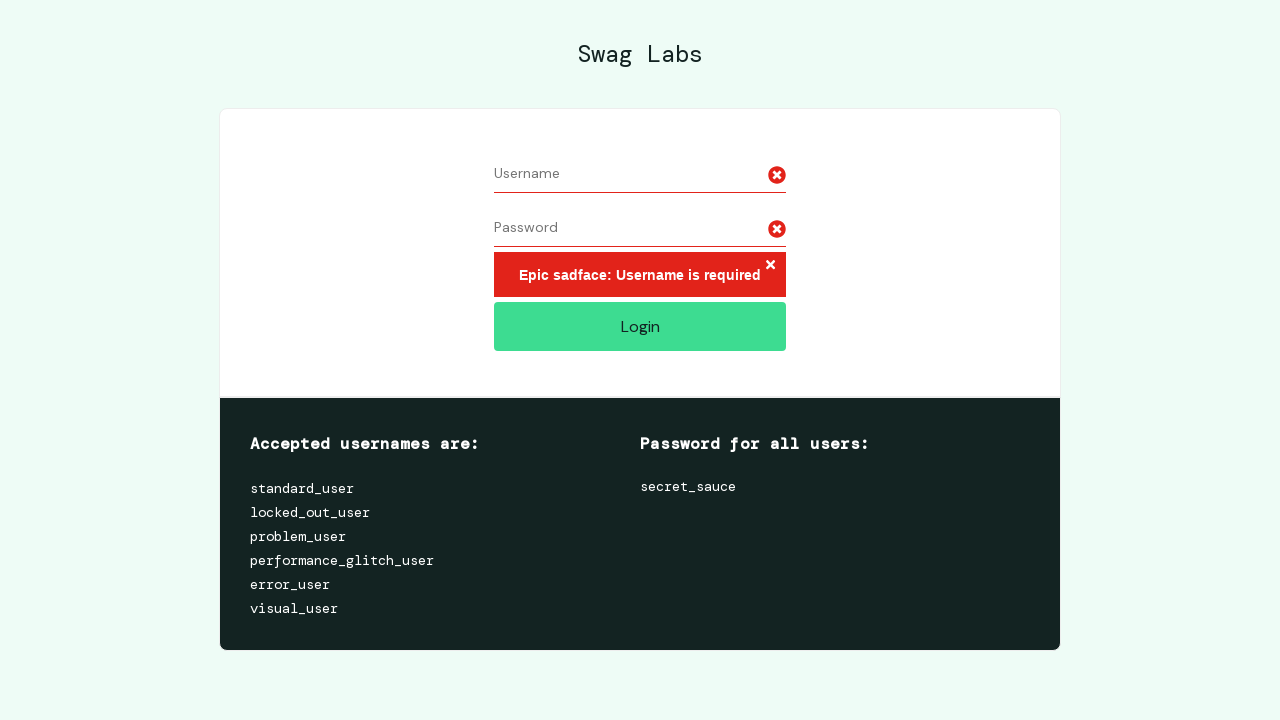

Username required error message appeared
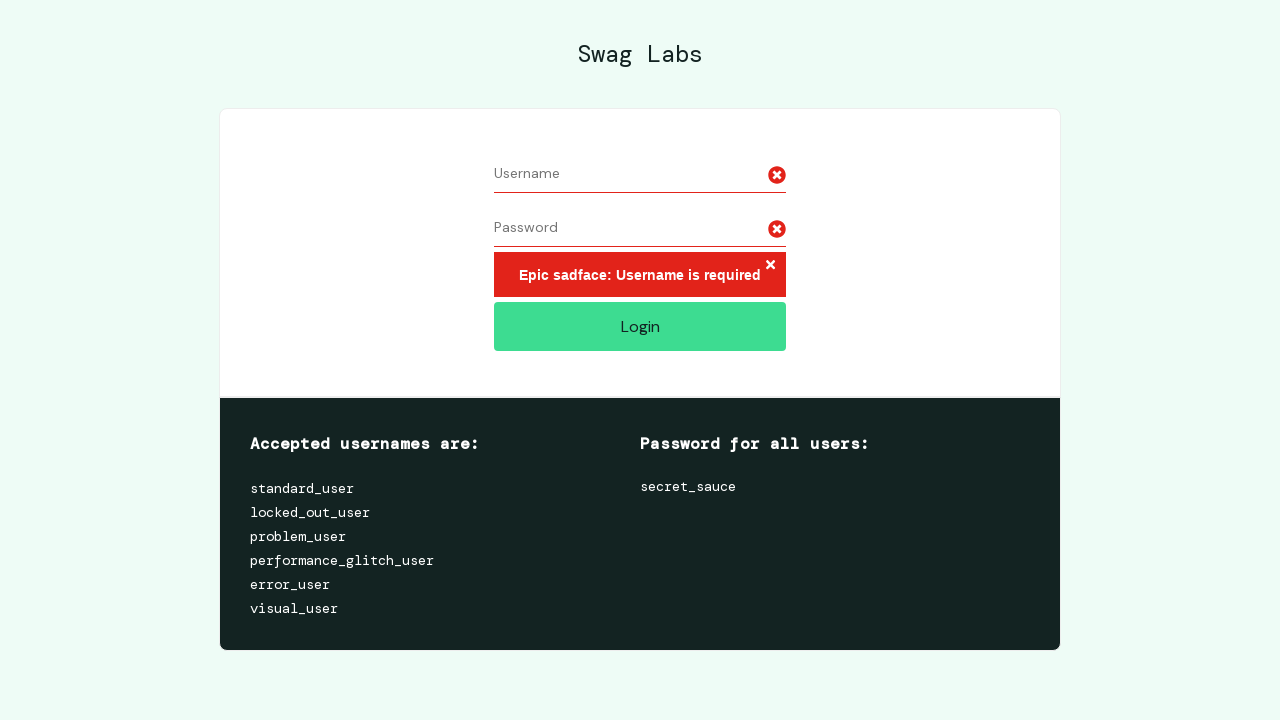

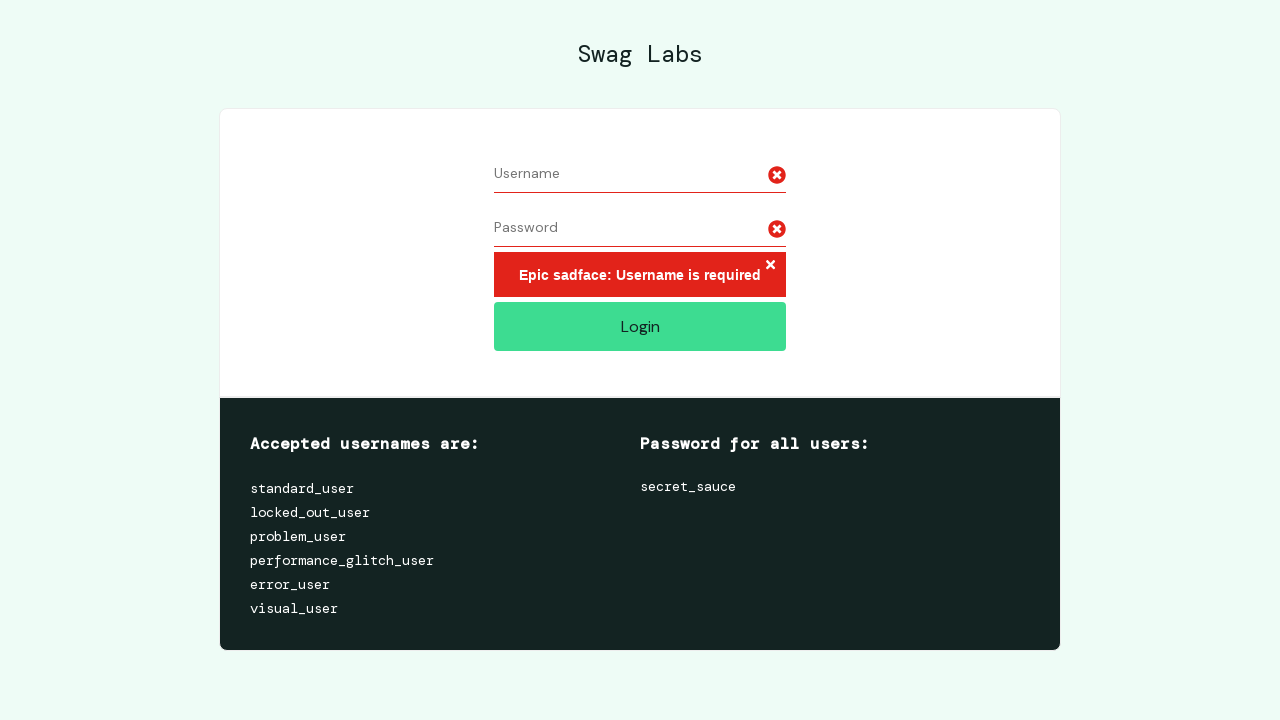